Tests registration form validation with empty data by clicking submit without filling any fields and verifying error messages

Starting URL: https://alada.vn/tai-khoan/dang-ky.html

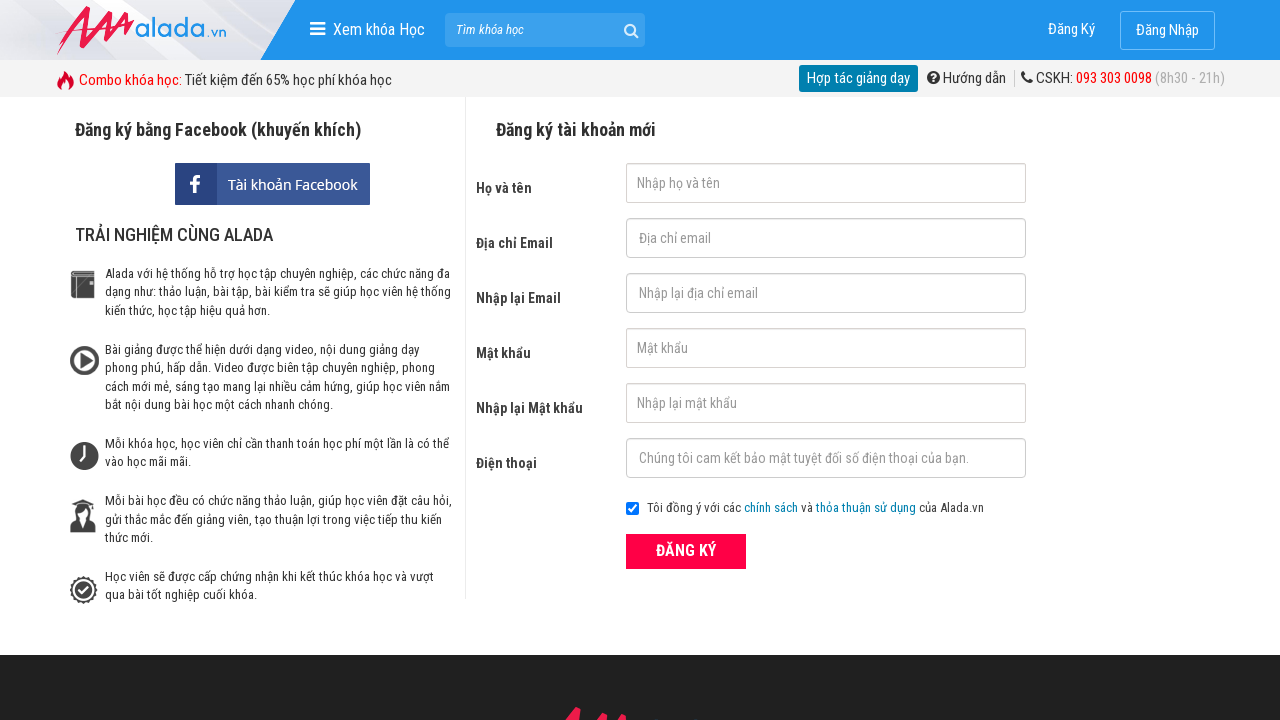

Navigated to registration page
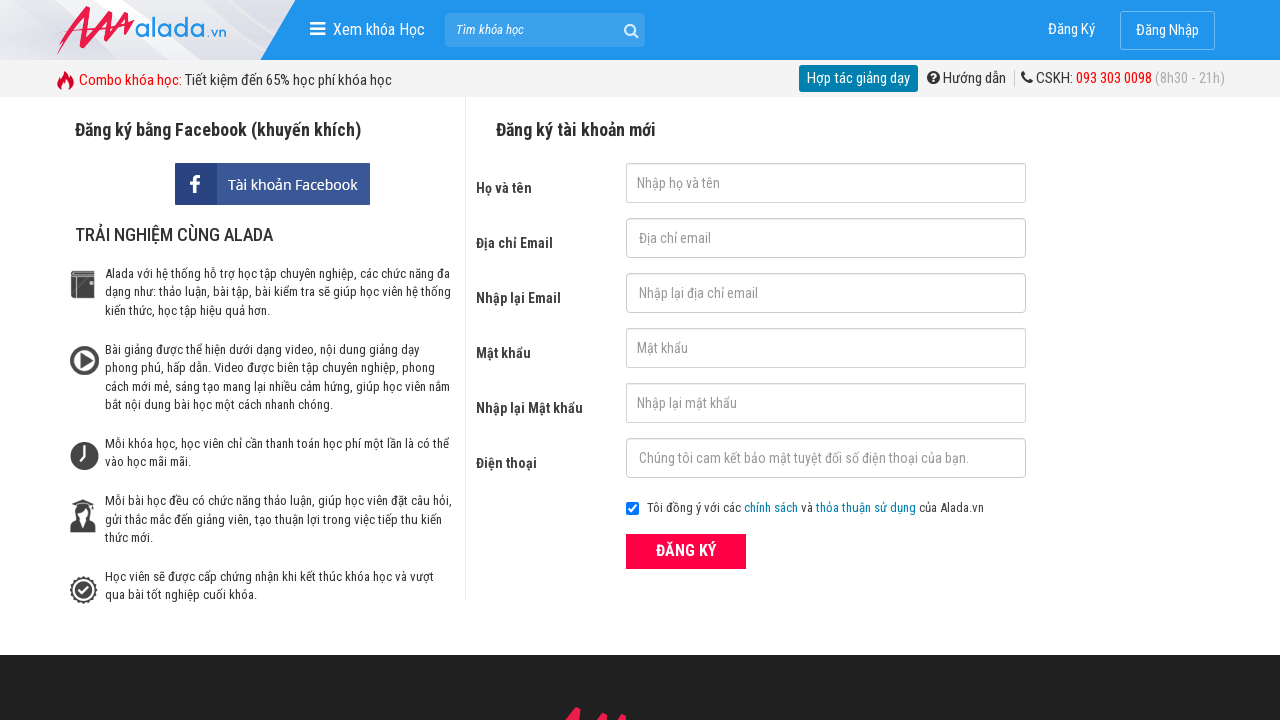

Clicked ĐĂNG KÝ (Register) button without filling any fields at (686, 551) on xpath=//form[@id='frmLogin']//button[text()='ĐĂNG KÝ']
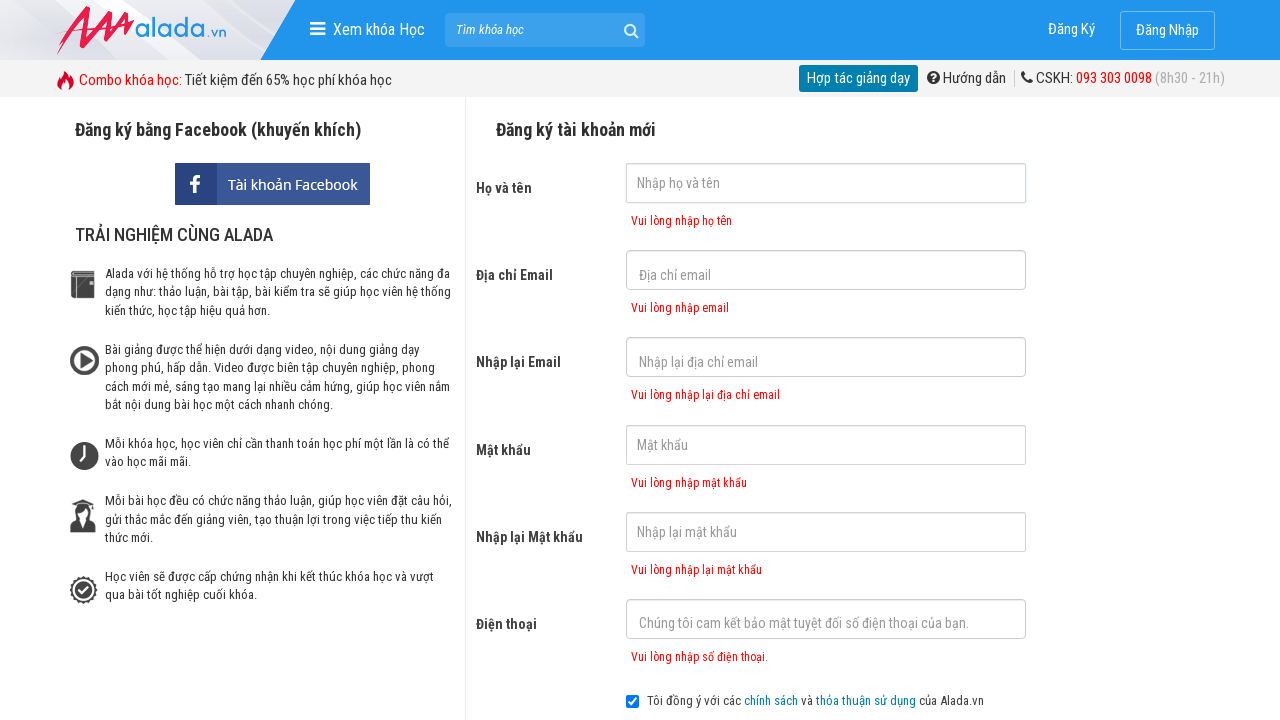

Error message appeared for first name field
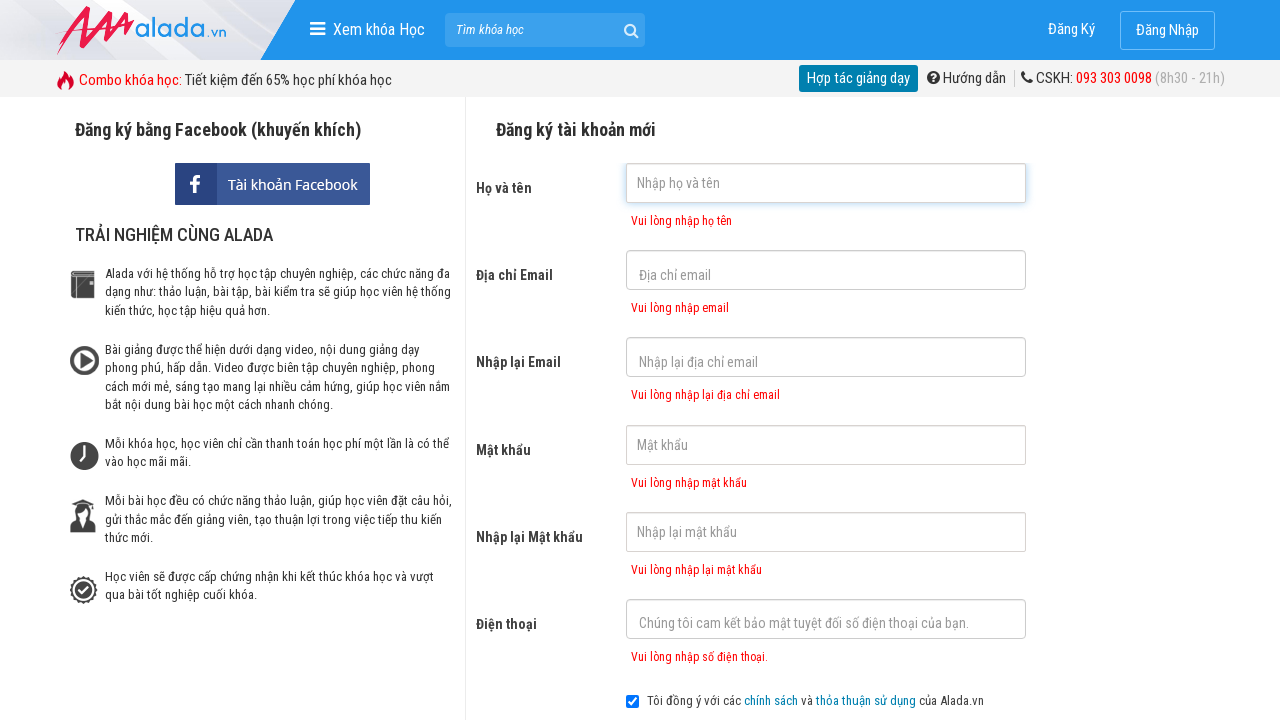

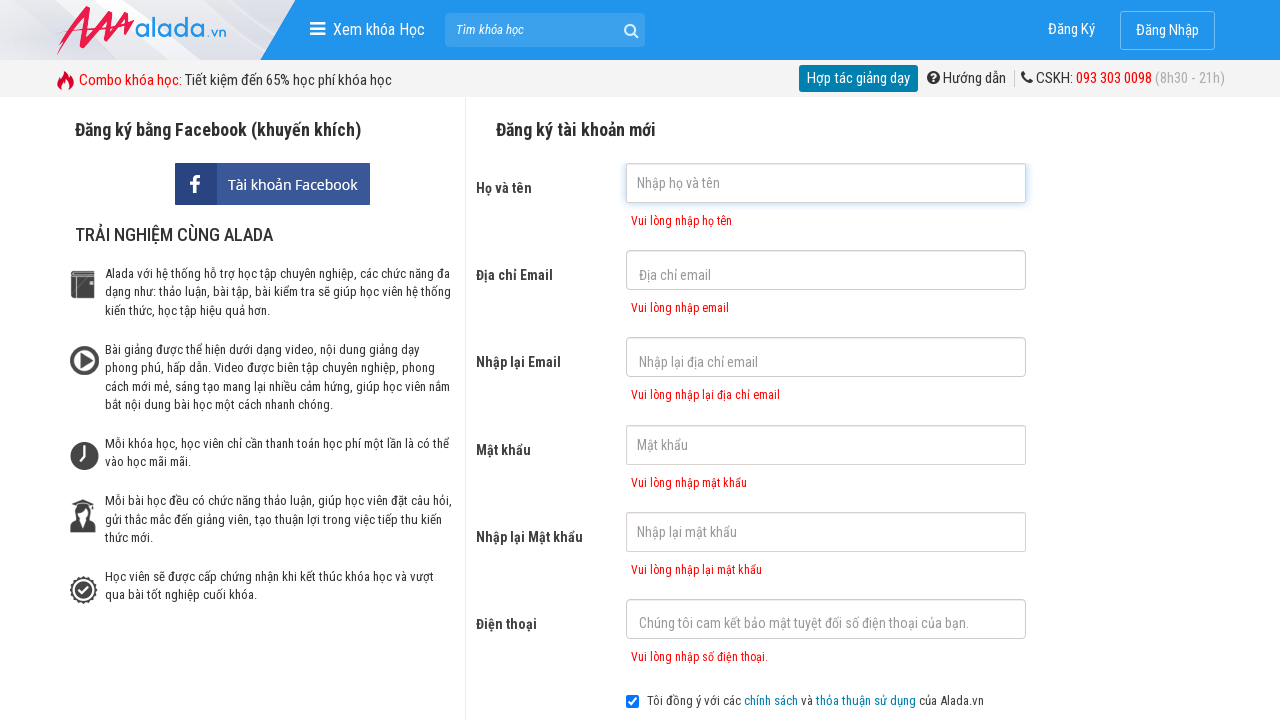